Tests various text box interactions including filling fields, clearing text, retrieving values, and validating error messages on a form testing website

Starting URL: https://www.leafground.com/dashboard.xhtml

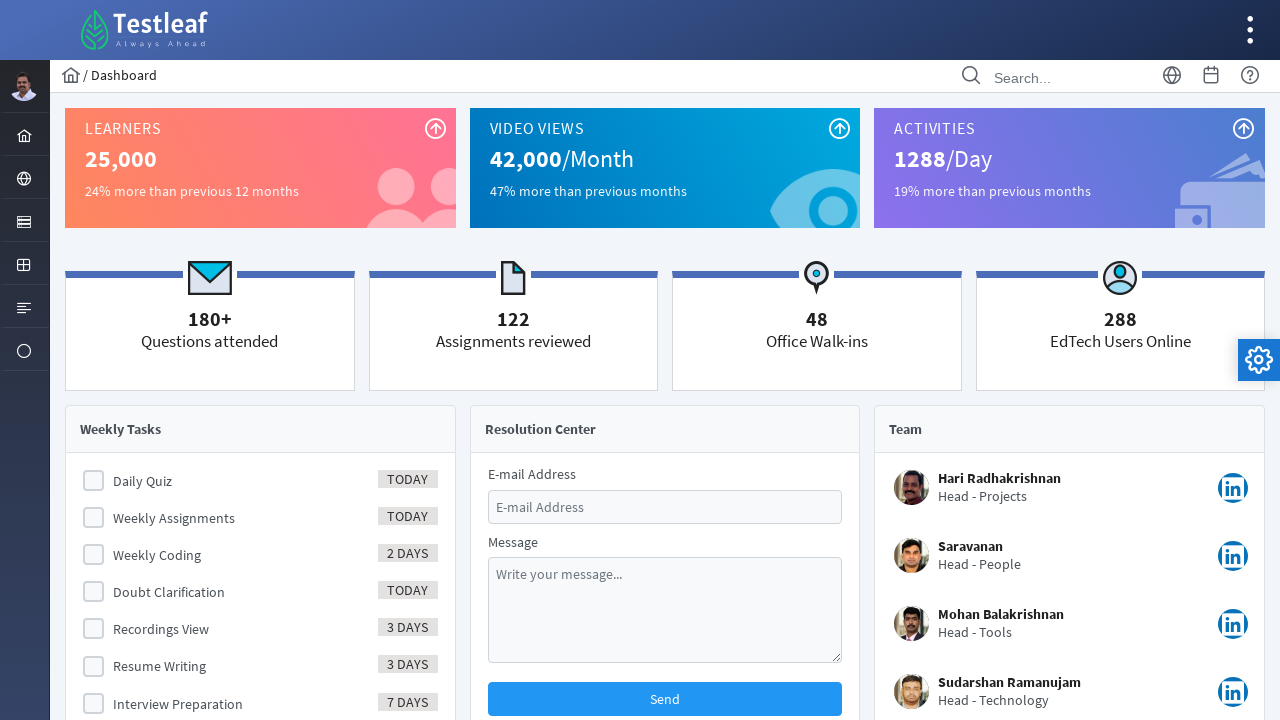

Clicked elements icon in the menu at (24, 220) on #menuform\:j_idt40
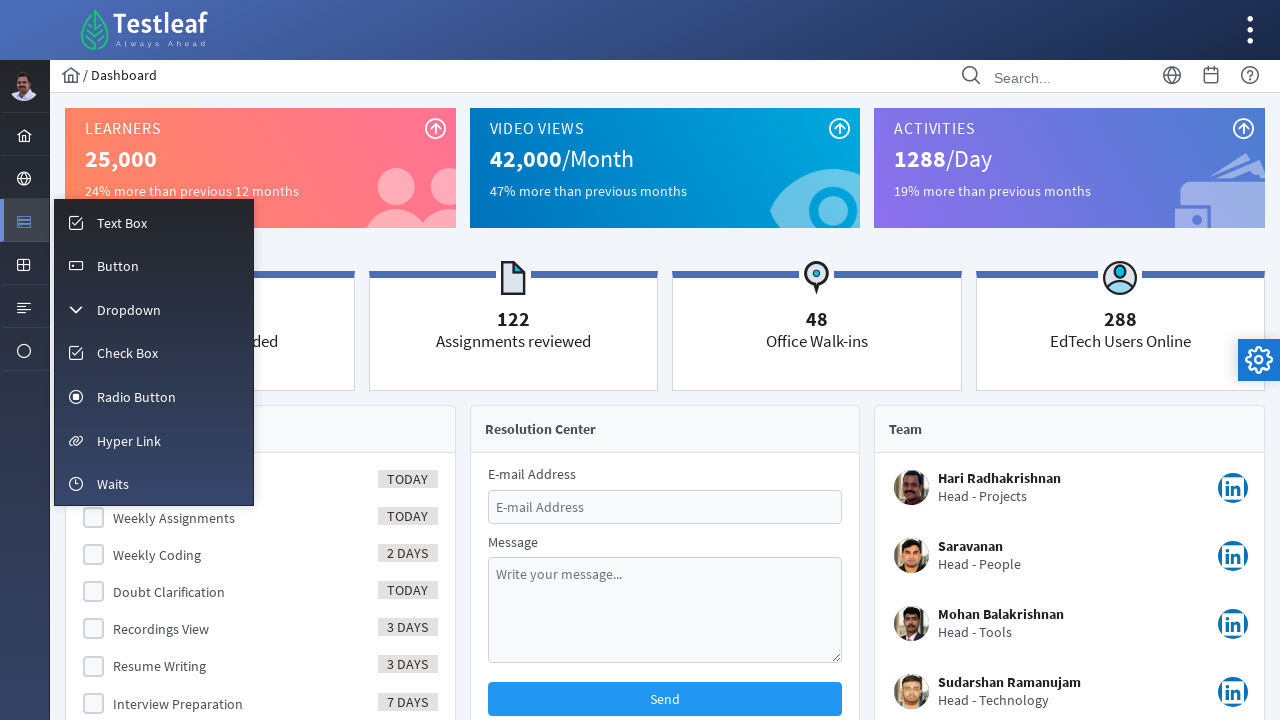

Clicked to open text box page at (154, 222) on #menuform\:m_input
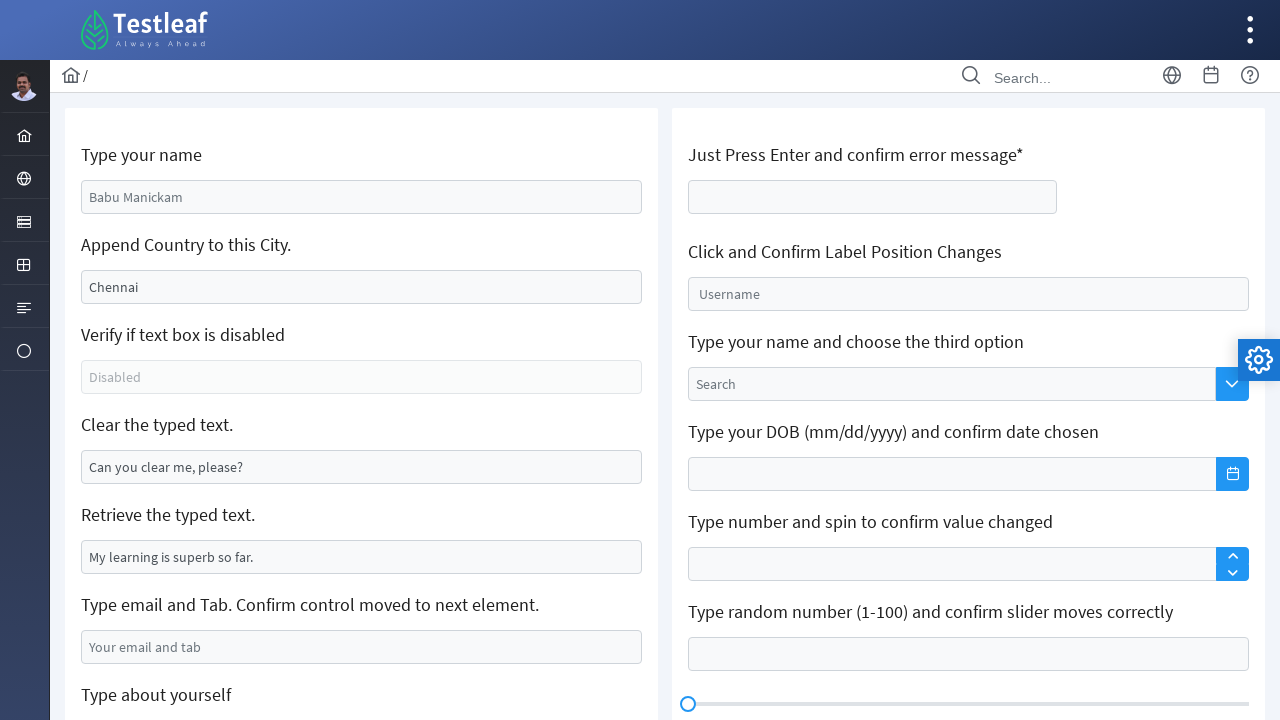

Filled name field with 'selenium' on #j_idt88\:name
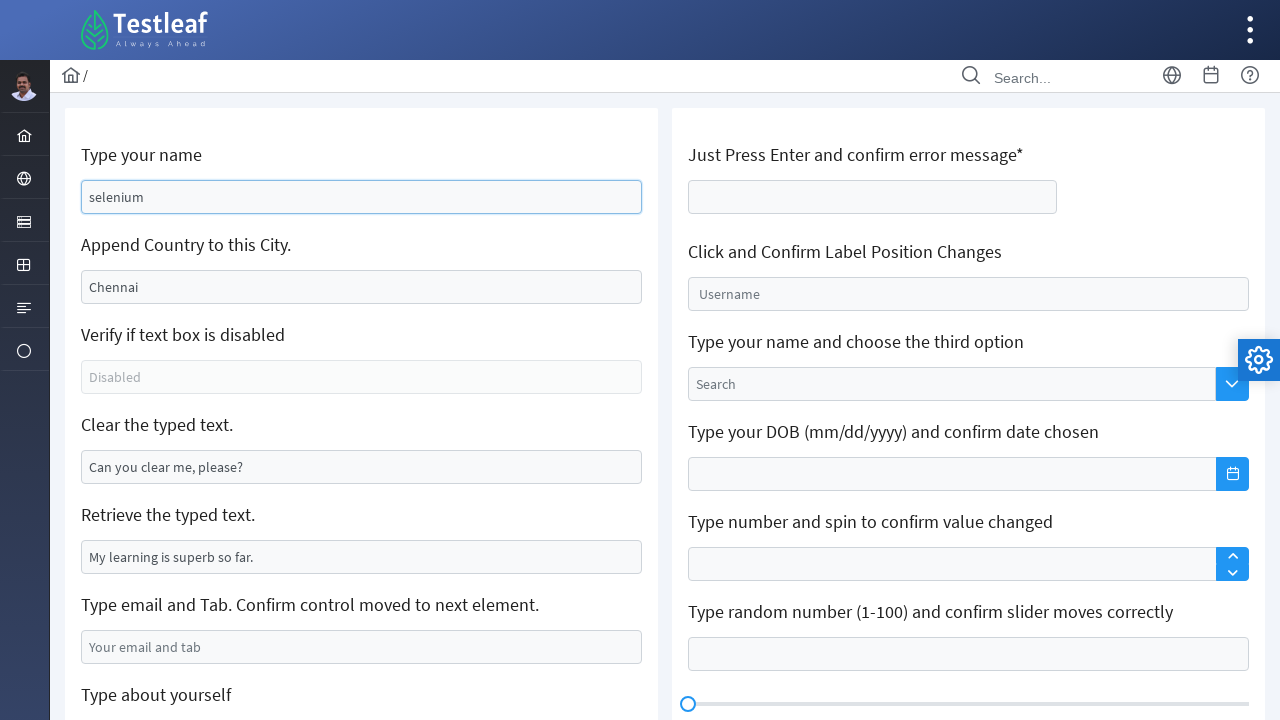

Filled city field with ' - Sholiganlur' on #j_idt88\:j_idt91
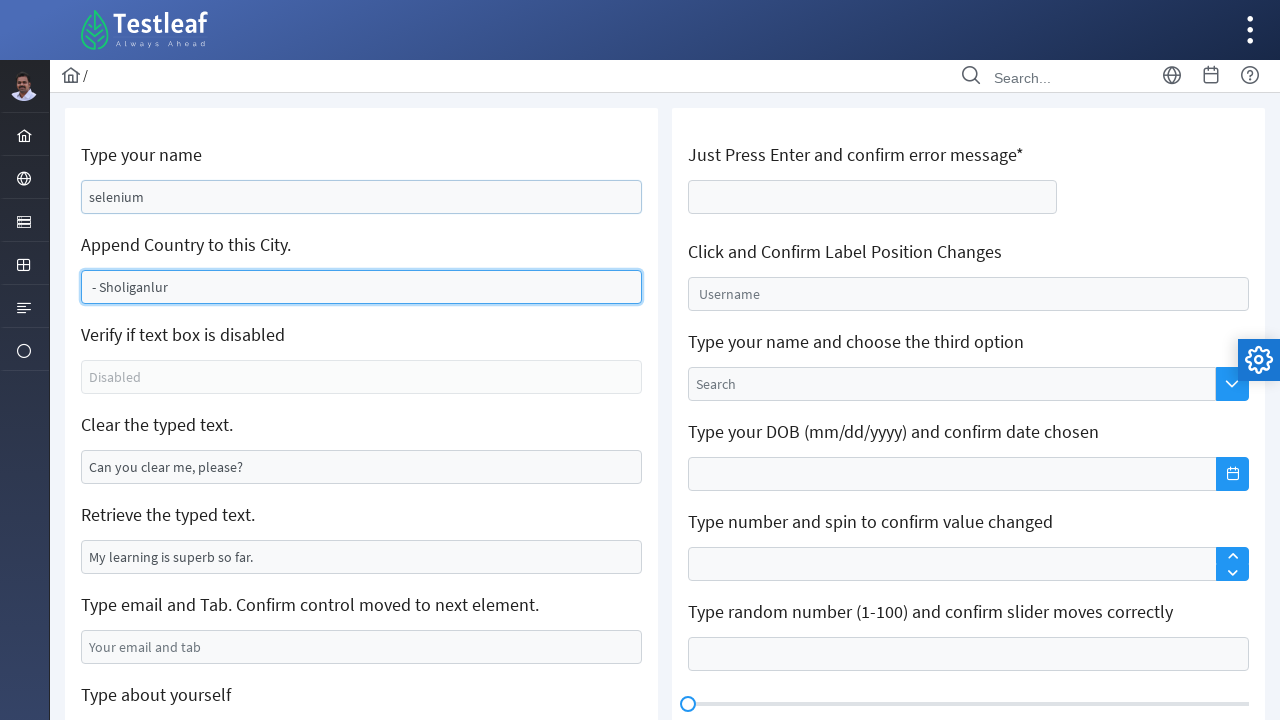

Checked if text box is enabled: False
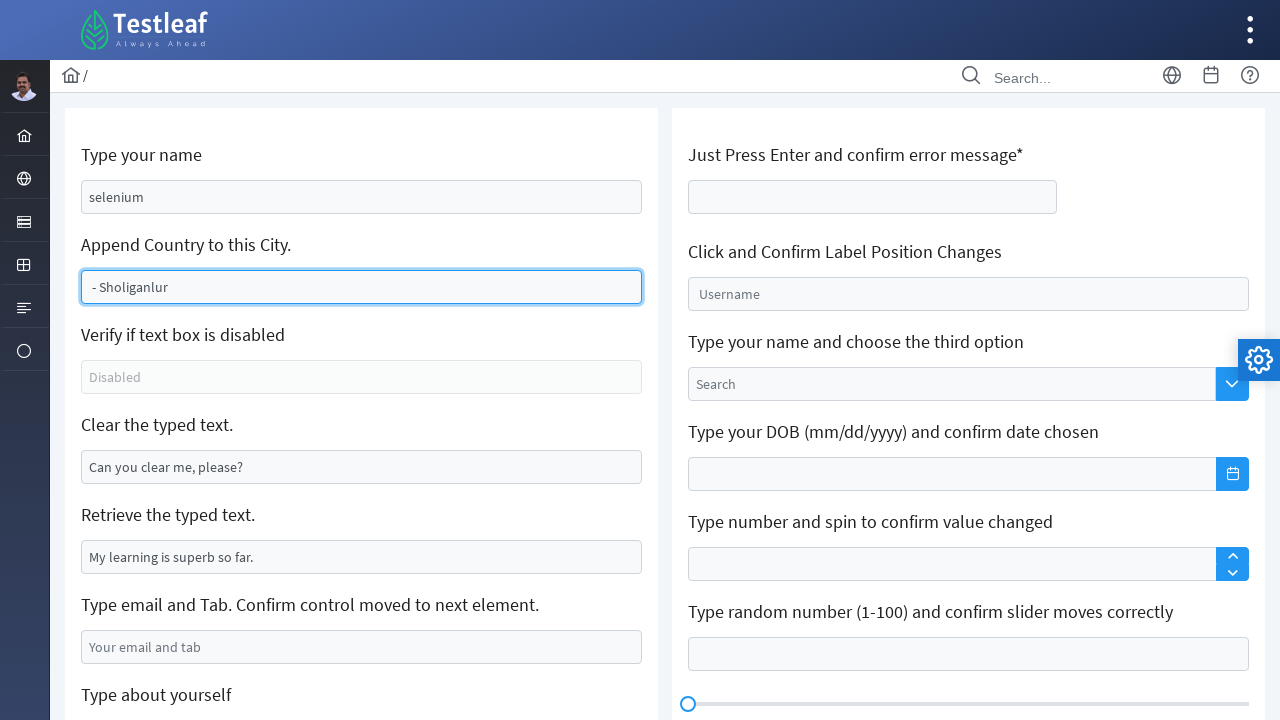

Cleared text from input field on xpath=//input[@id='j_idt88:j_idt95']
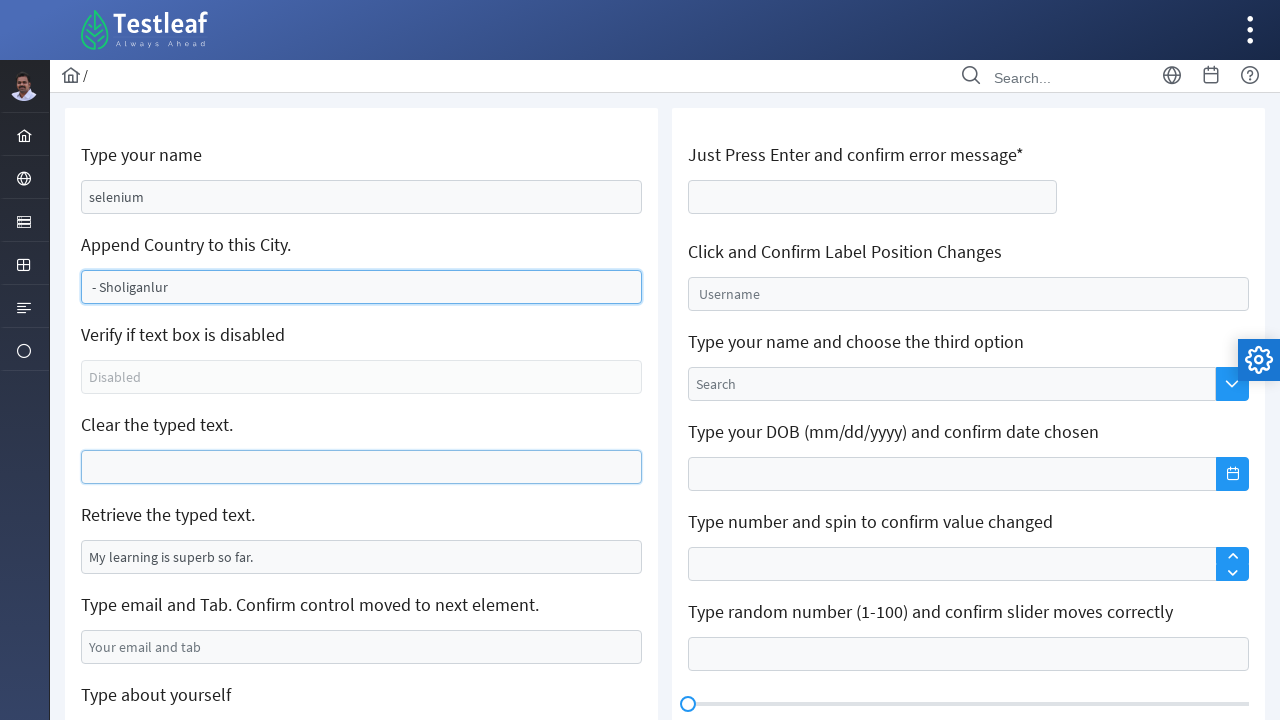

Retrieved text from input field: My learning is superb so far.
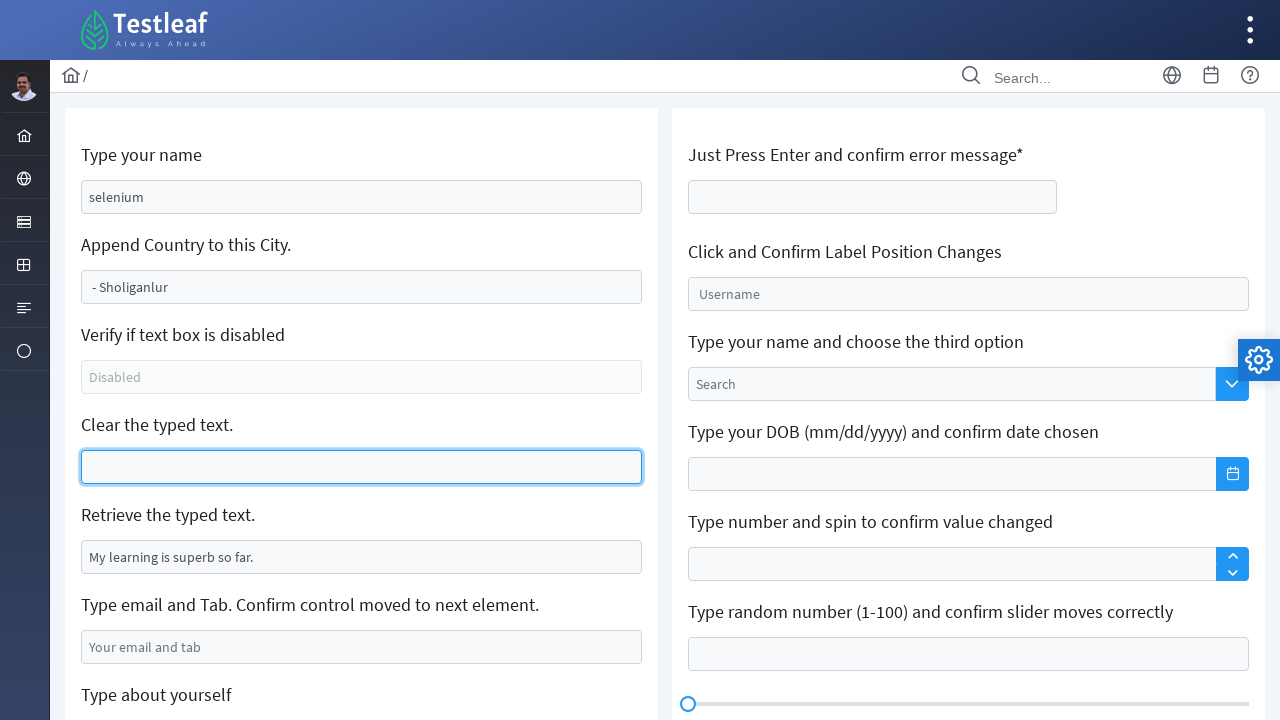

Filled 'About yourself' text area with 'I came from the future' on textarea[name='j_idt88\:j_idt101']
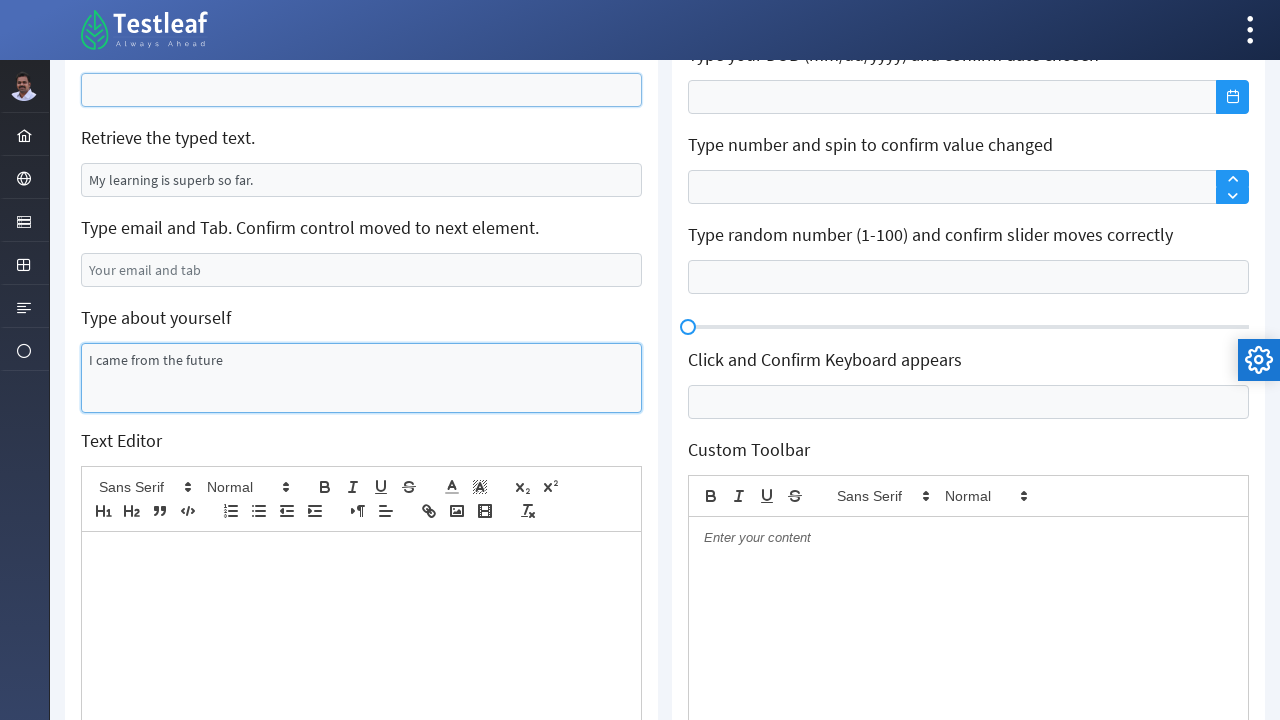

Filled rich text editor with 'I came from the future' on .ql-editor
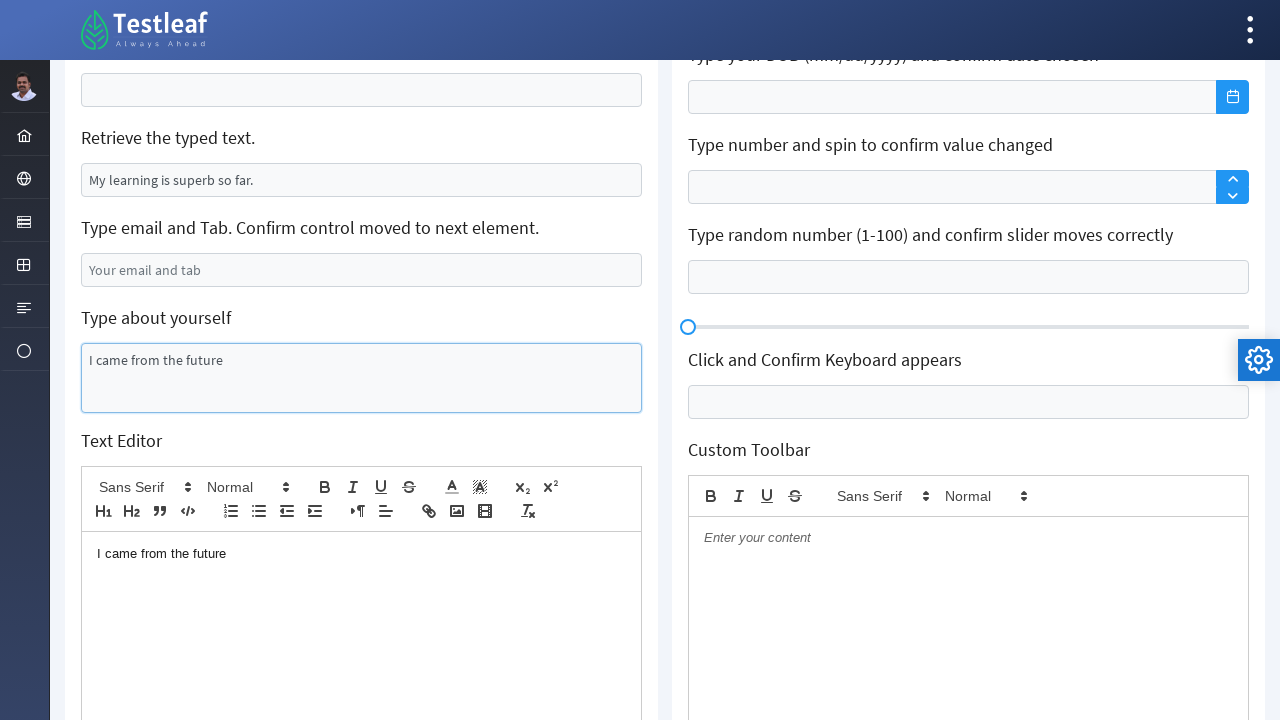

Pressed Enter in age field to trigger error validation on #j_idt106\:thisform\:age
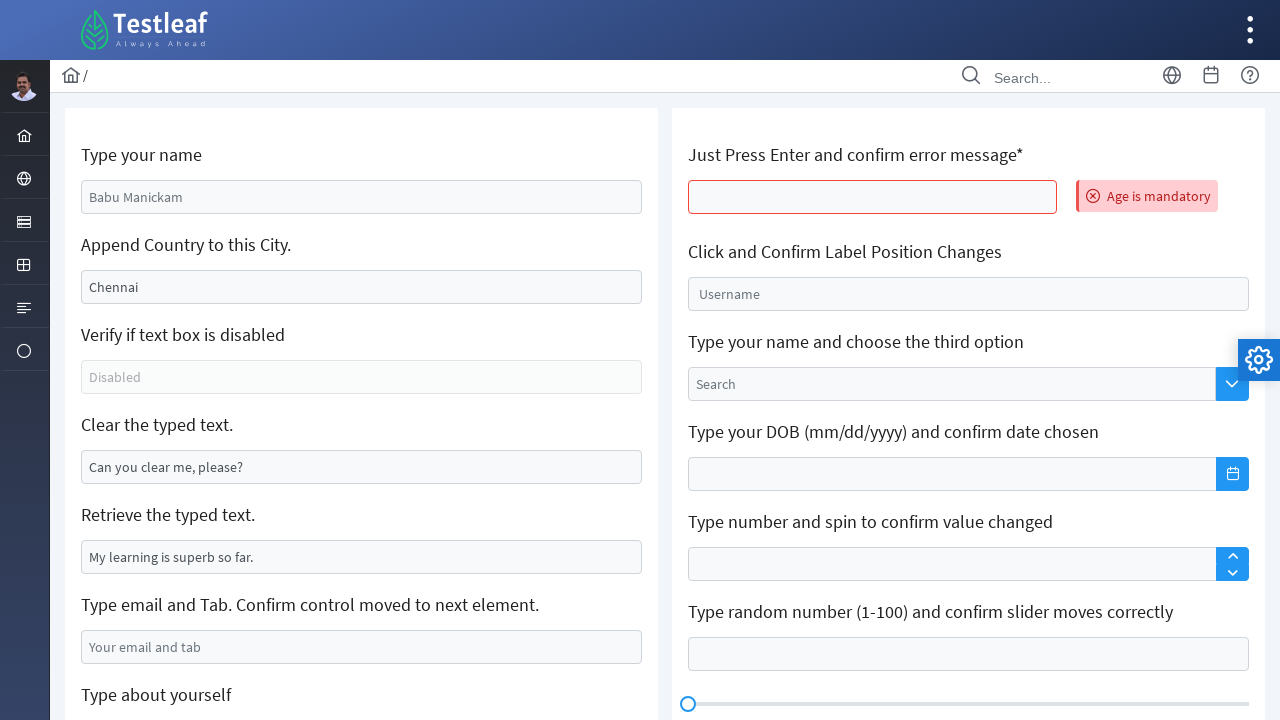

Retrieved error message: Age is mandatory
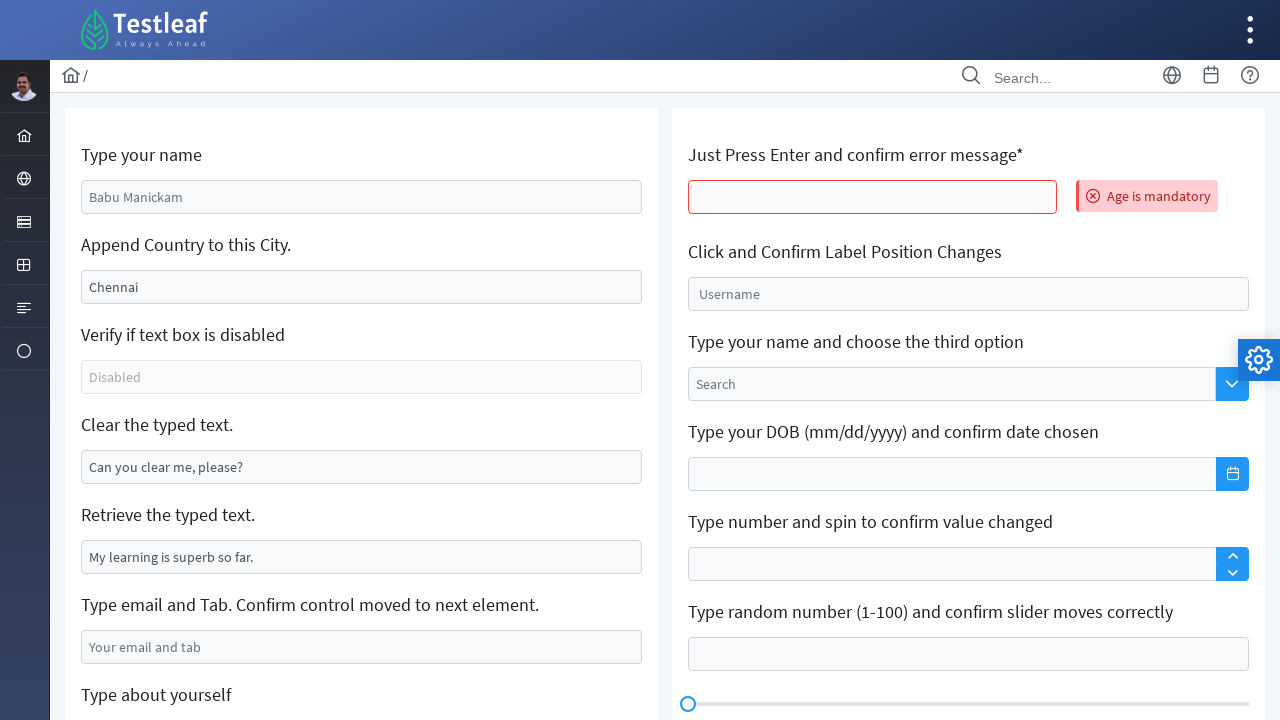

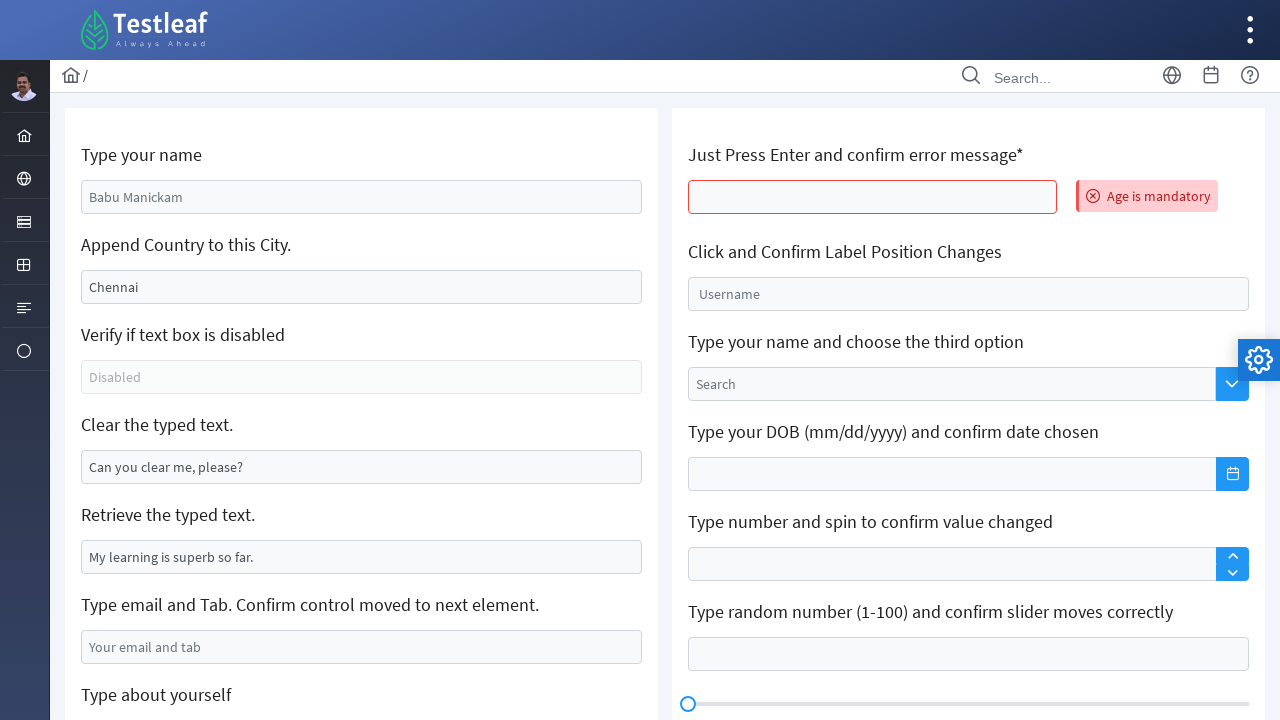